Tests the quote form page by clicking the form submit button

Starting URL: https://skryabin.com/market/quote.html

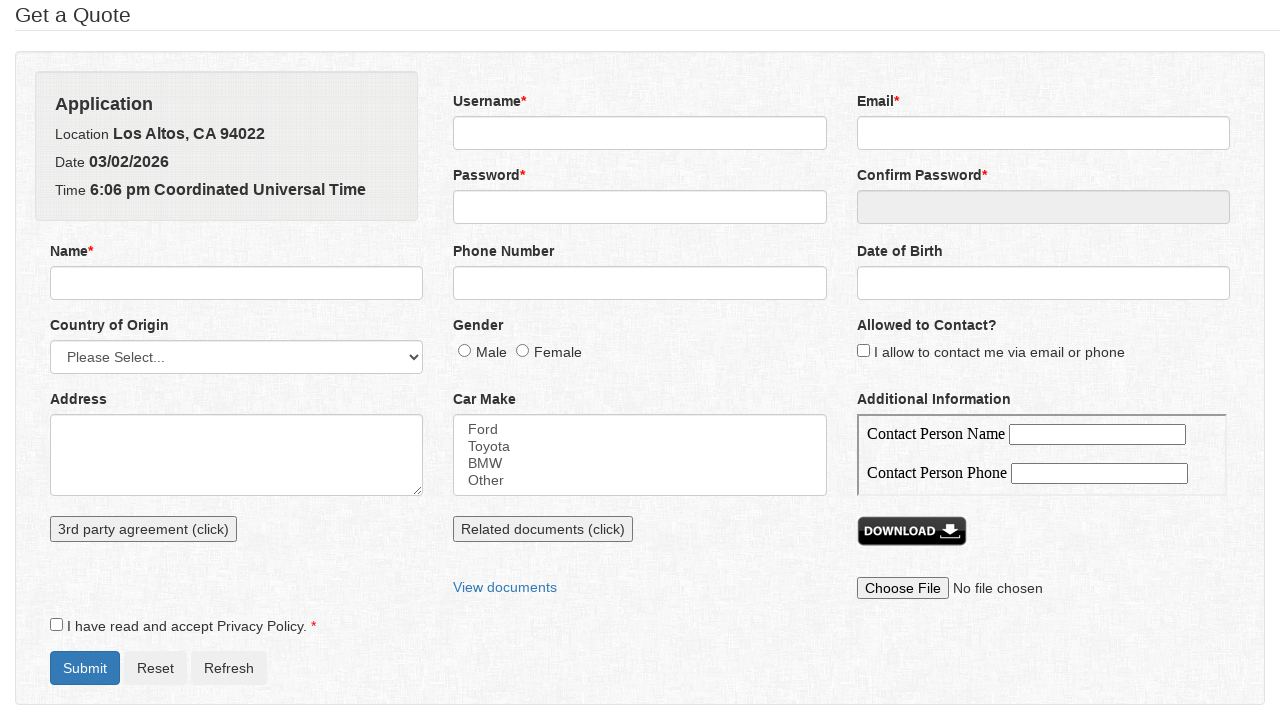

Navigated to quote form page
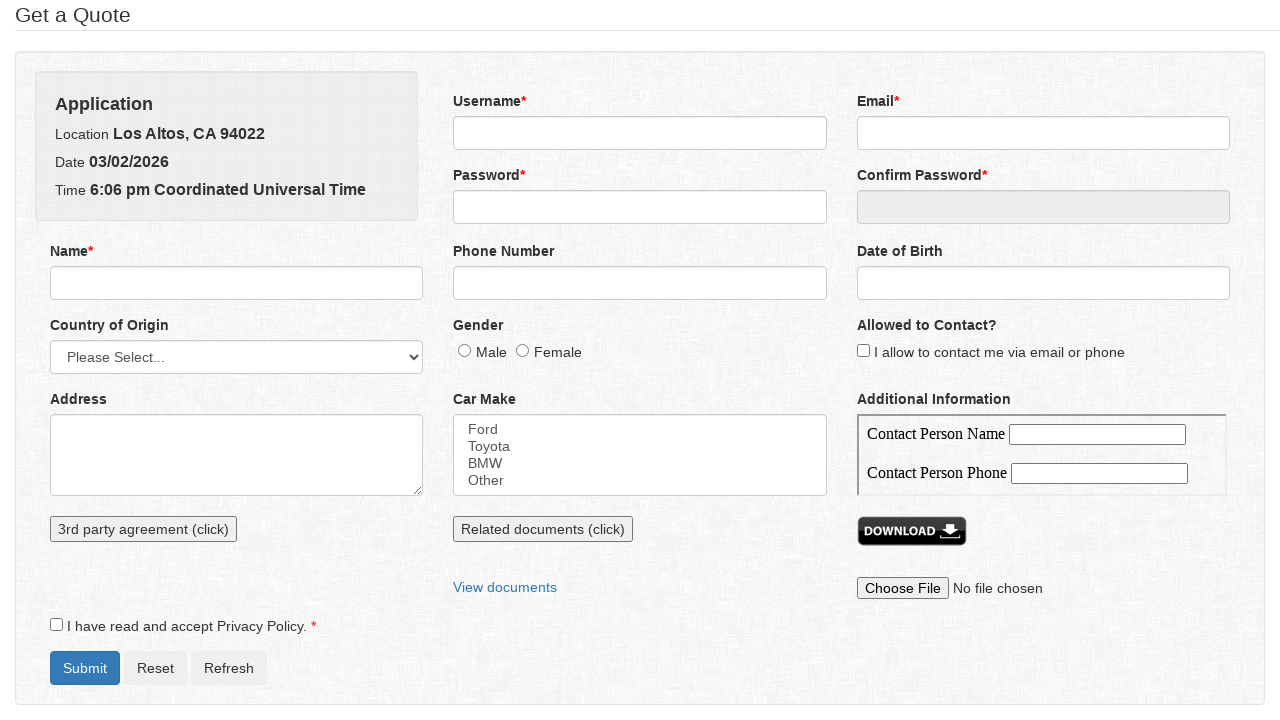

Clicked the form submit button at (85, 668) on #formSubmit
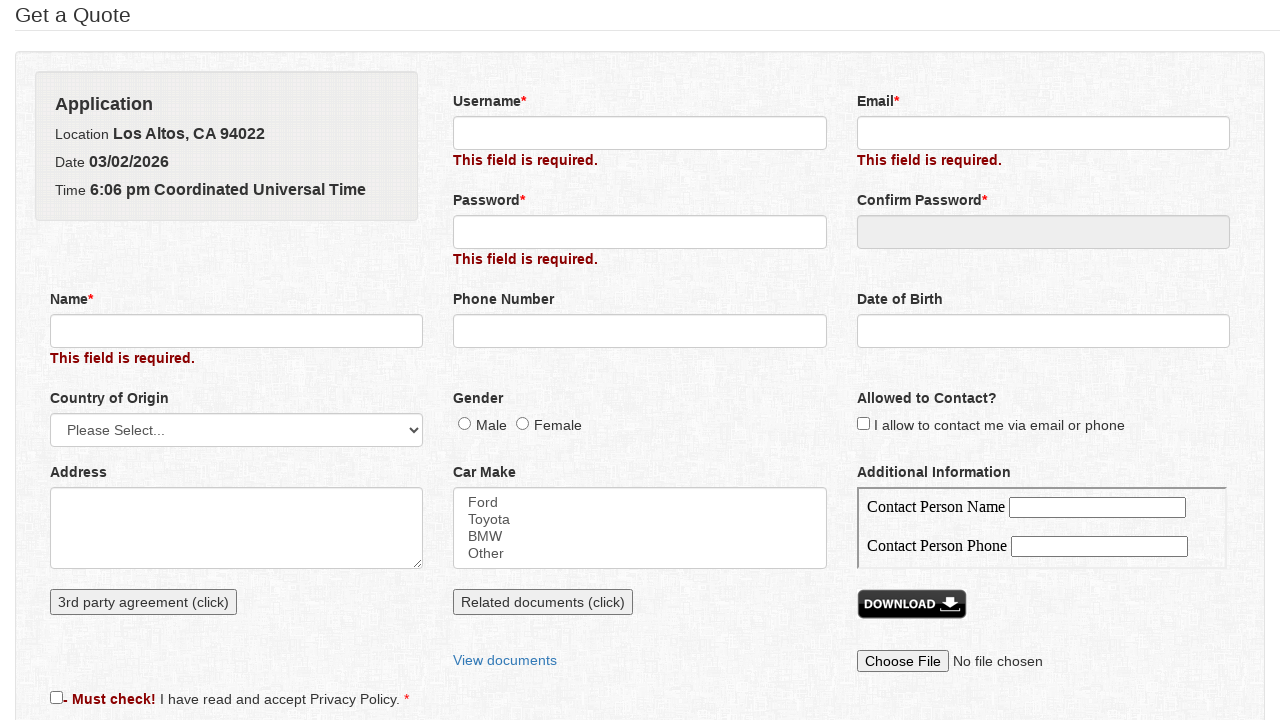

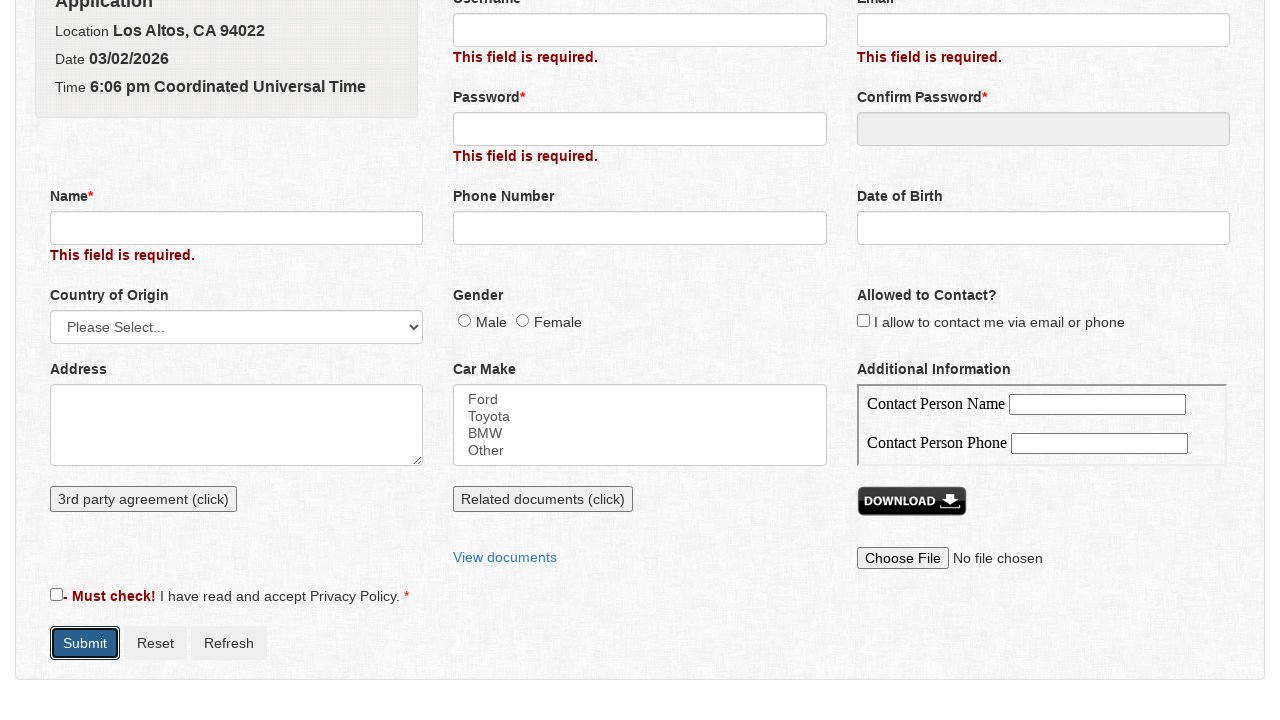